Performs a right-click (context click) action on an image element on the Deluxe Menu demo page

Starting URL: https://deluxe-menu.com/popup-mode-sample.html

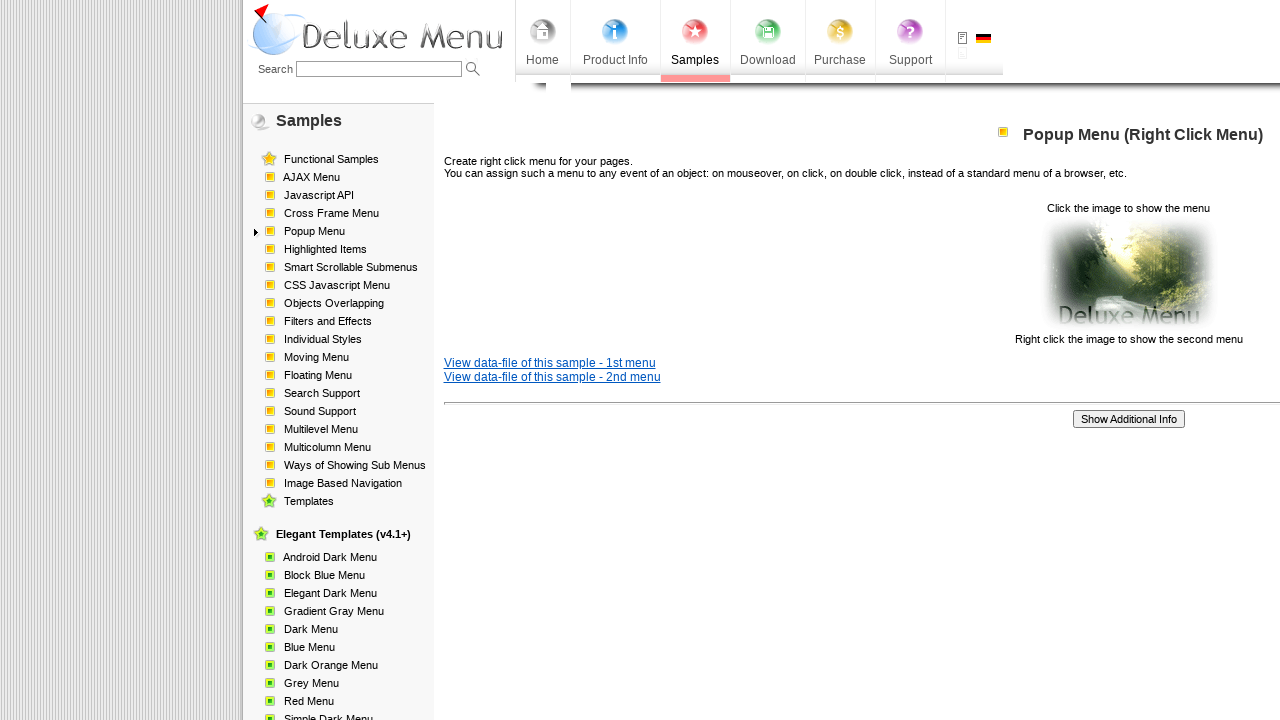

Navigated to Deluxe Menu demo page
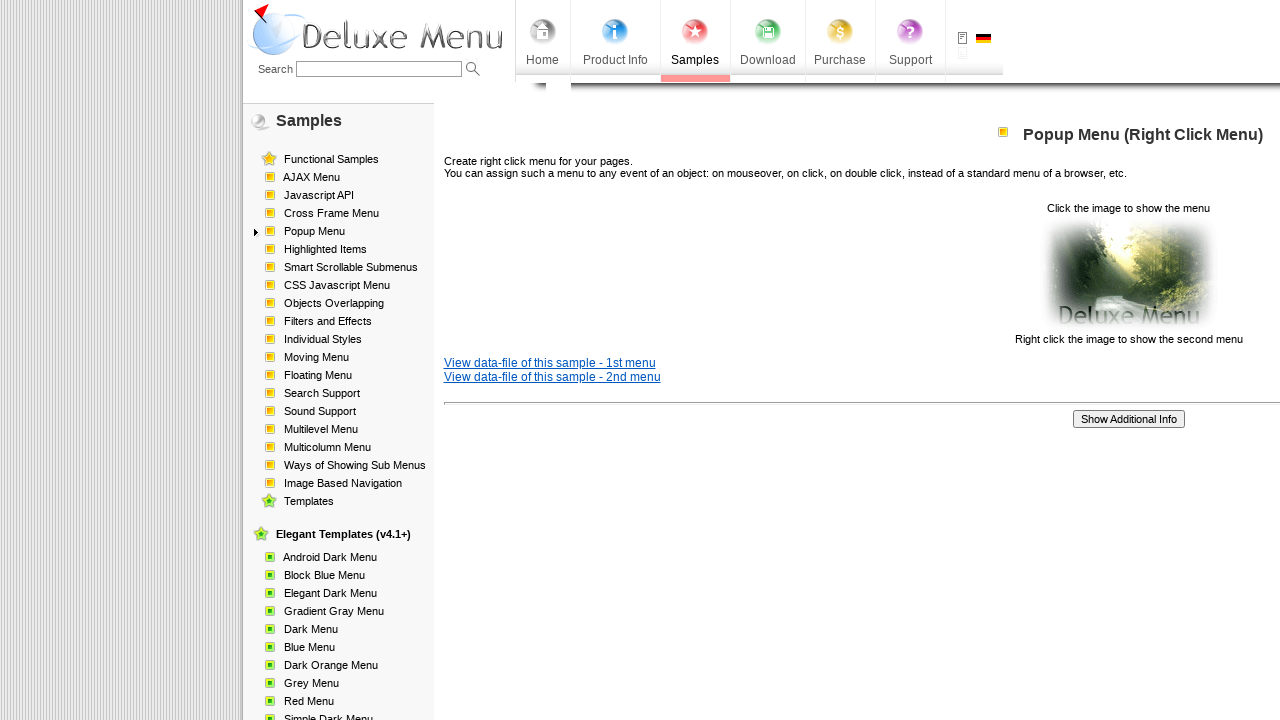

Located image element on the page
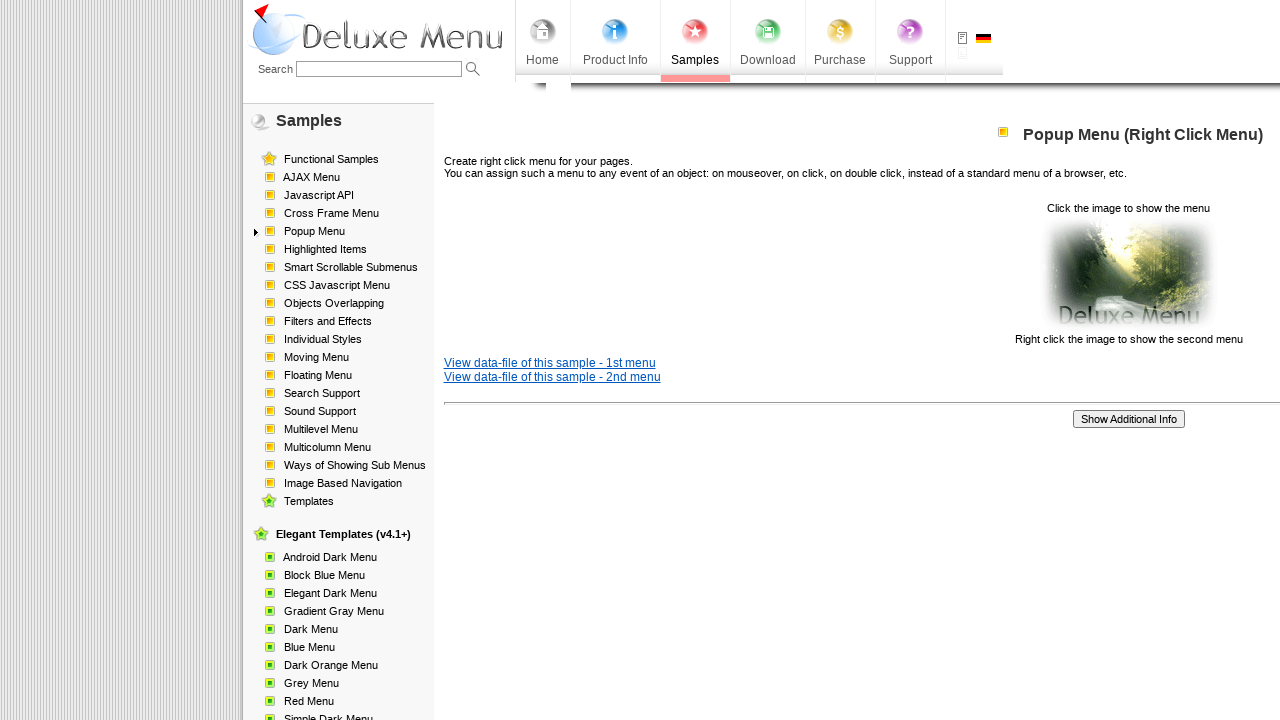

Performed right-click (context click) on image element at (1128, 274) on xpath=/html/body/div/table/tbody/tr/td[2]/div[2]/table[1]/tbody/tr/td[3]/p[2]/im
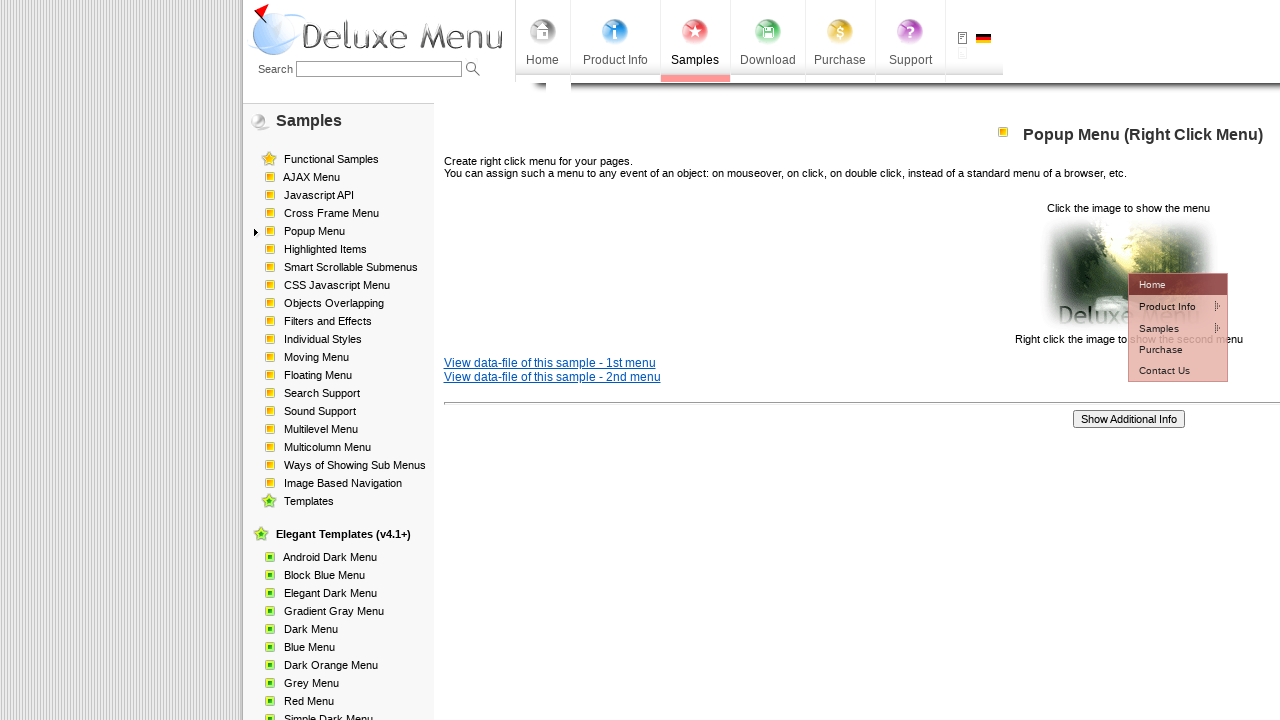

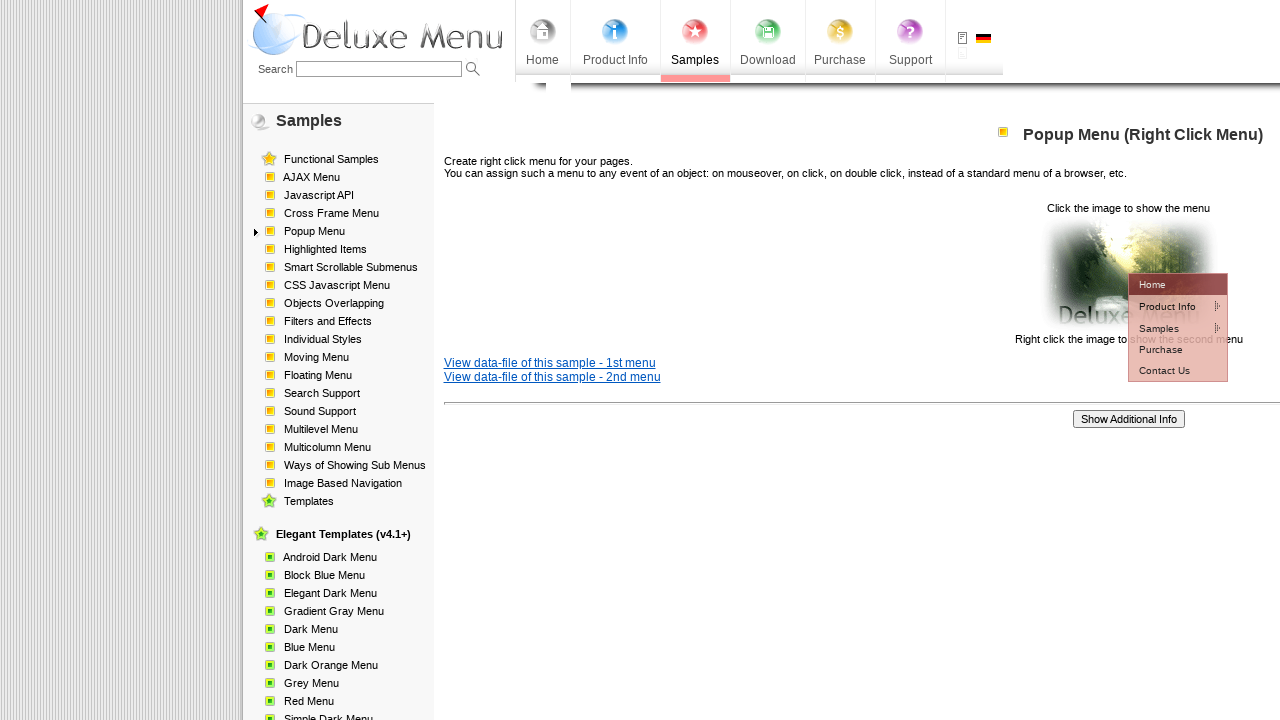